Tests registration form validation with various invalid phone number formats including too short, too long, and invalid prefix

Starting URL: https://alada.vn/tai-khoan/dang-ky.html

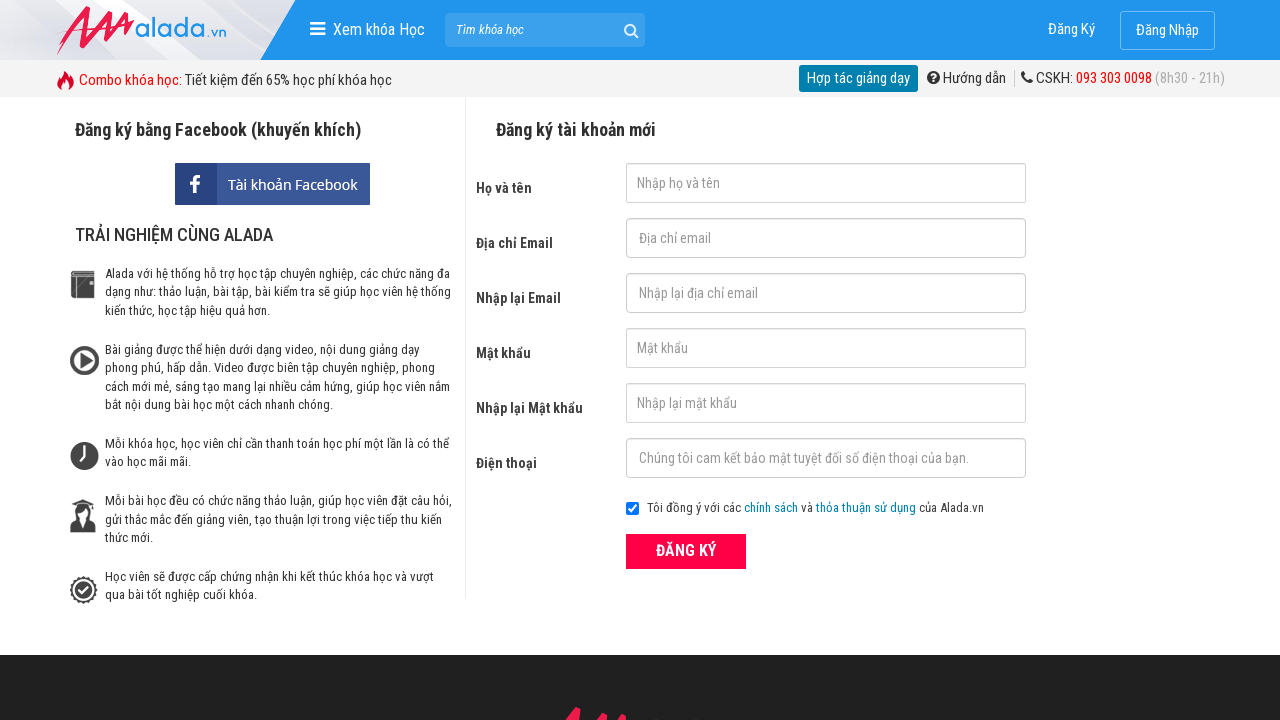

Filled first name field with 'huyen' on //input[@type='text' and @id='txtFirstname']
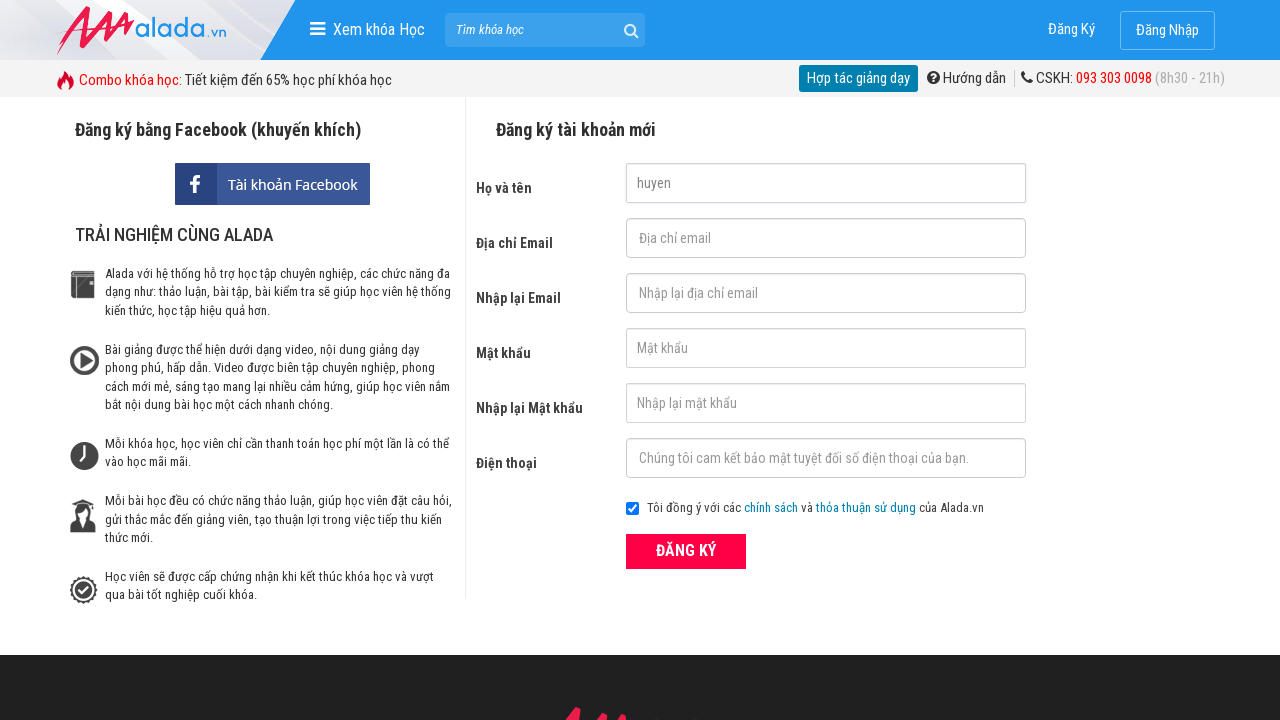

Filled email field with 'mth2105@gmail.com' on //input[@type='email' and @id='txtEmail']
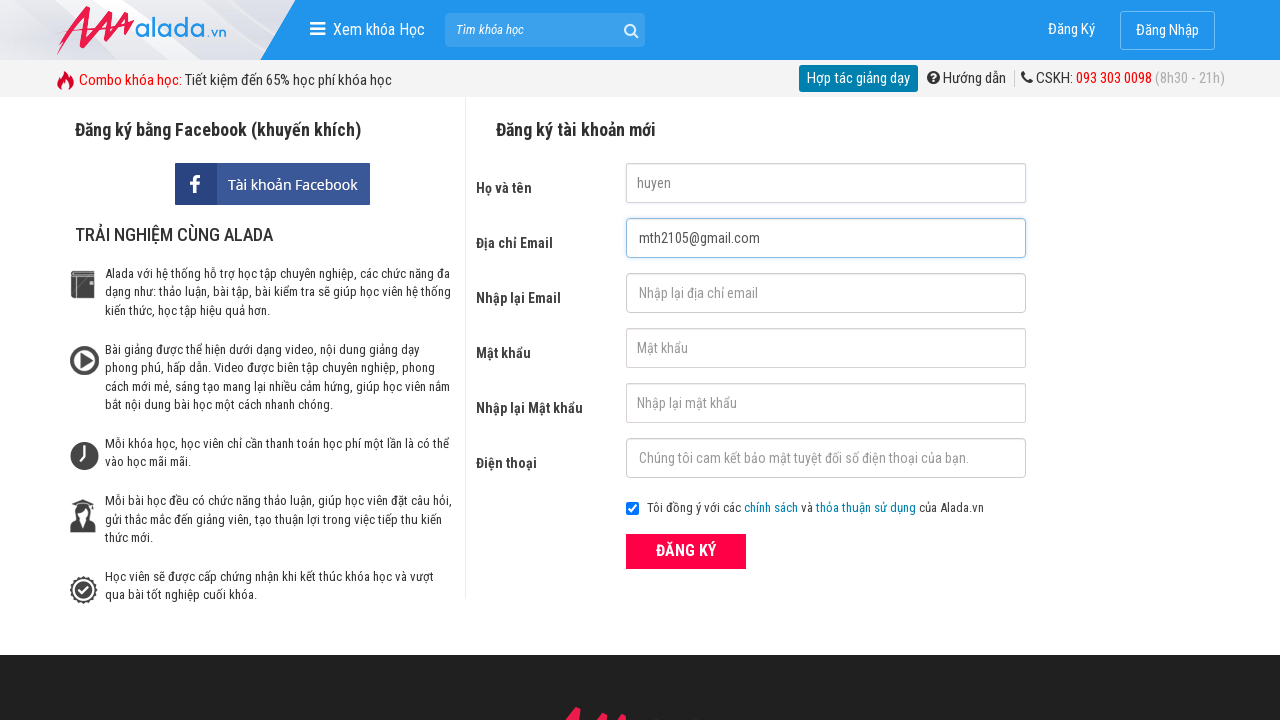

Filled confirm email field with 'mth2105@gmail.com' on //input[@type='email' and @id='txtCEmail']
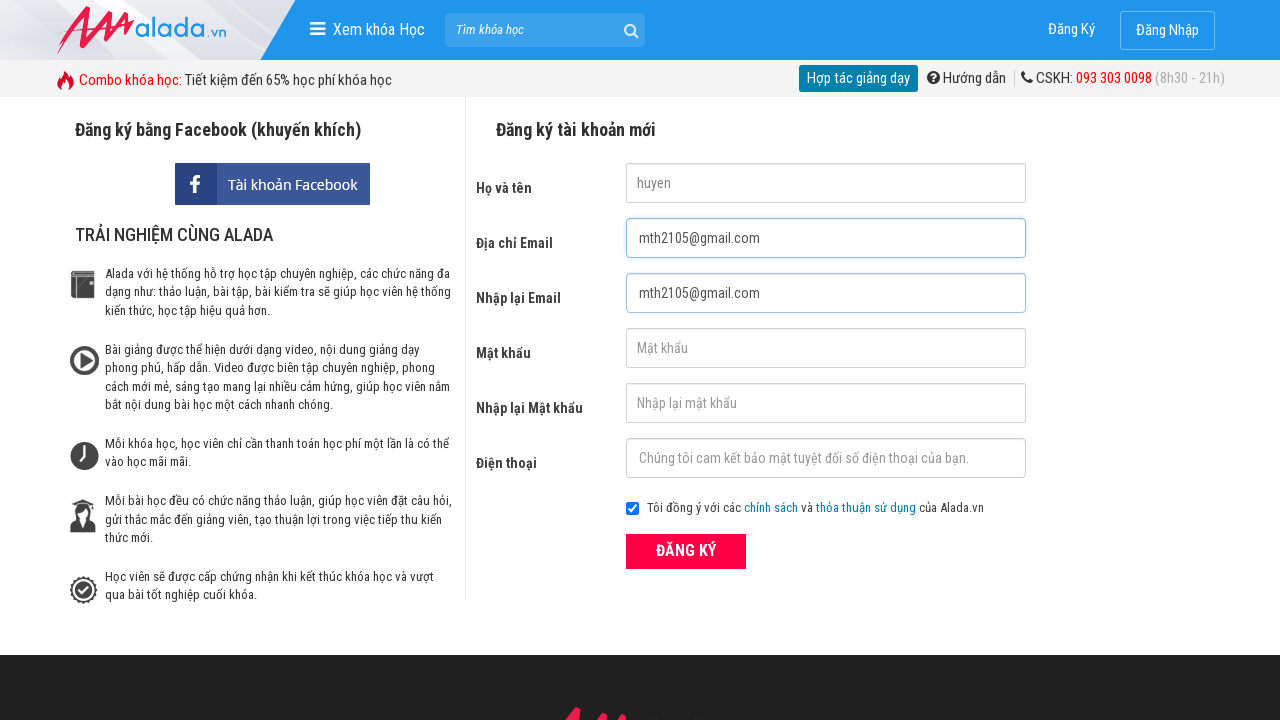

Filled password field with 'mth123' on //input[@type='password' and @id='txtPassword']
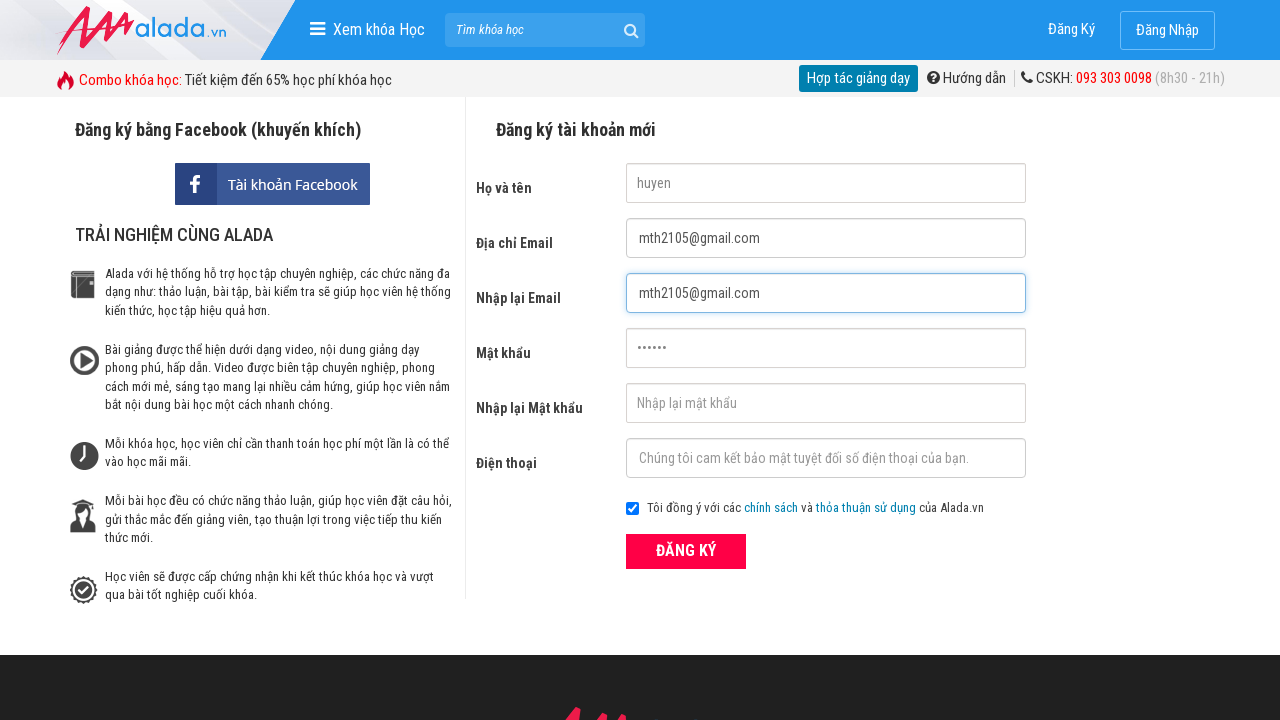

Filled confirm password field with 'mth123' on //input[@type='password' and @id='txtCPassword']
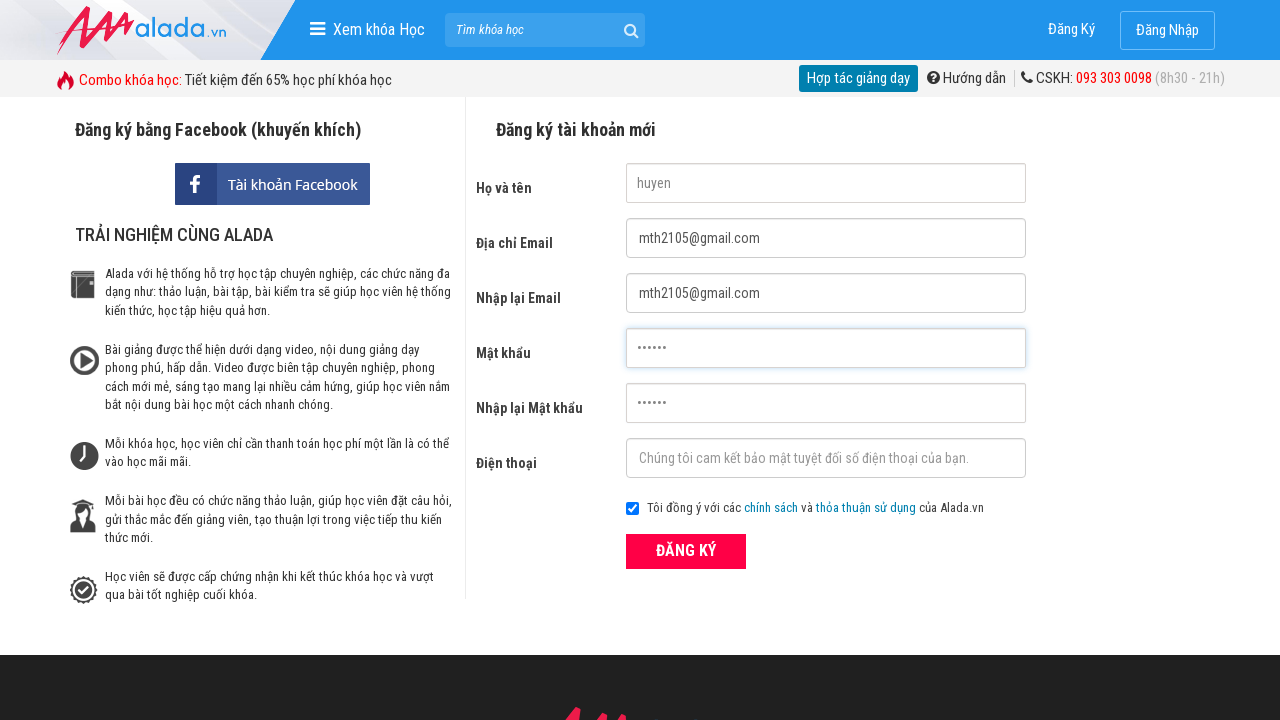

Filled phone field with too short number '0378' on //input[@type='number' and @id='txtPhone']
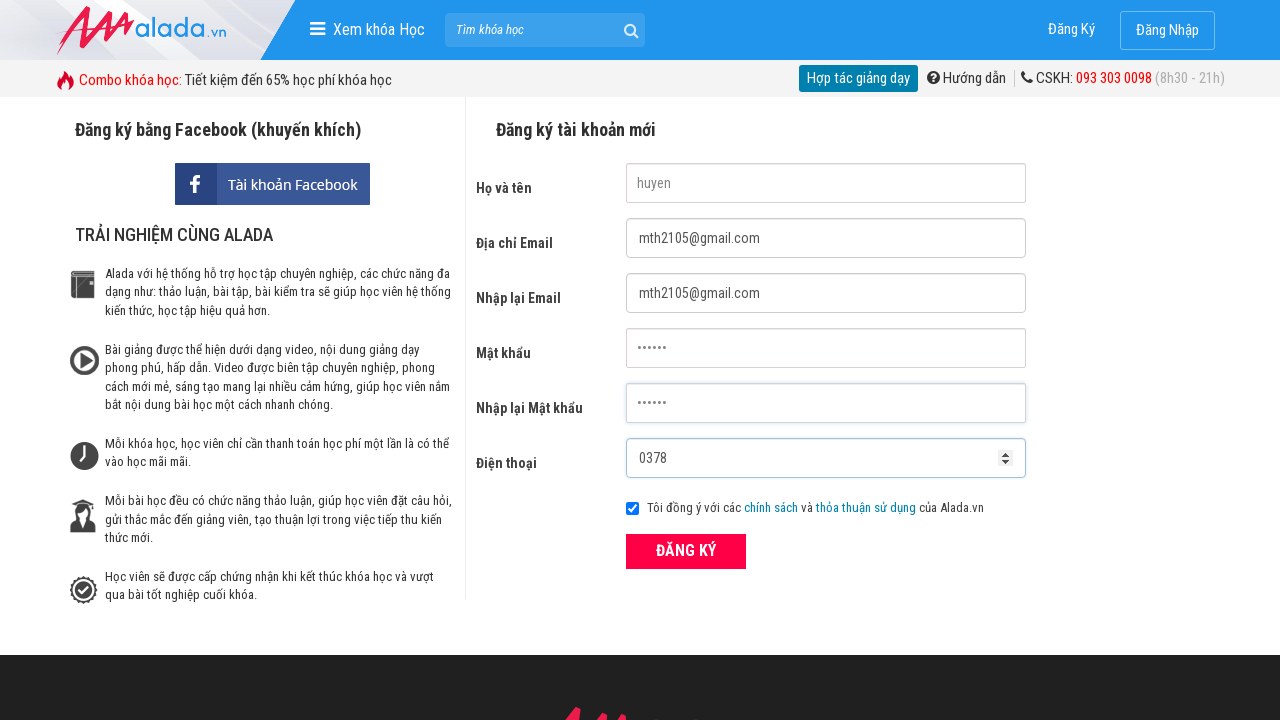

Clicked ĐĂNG KÝ submit button to test too short phone validation at (686, 551) on xpath=//button[text()='ĐĂNG KÝ' and @type='submit']
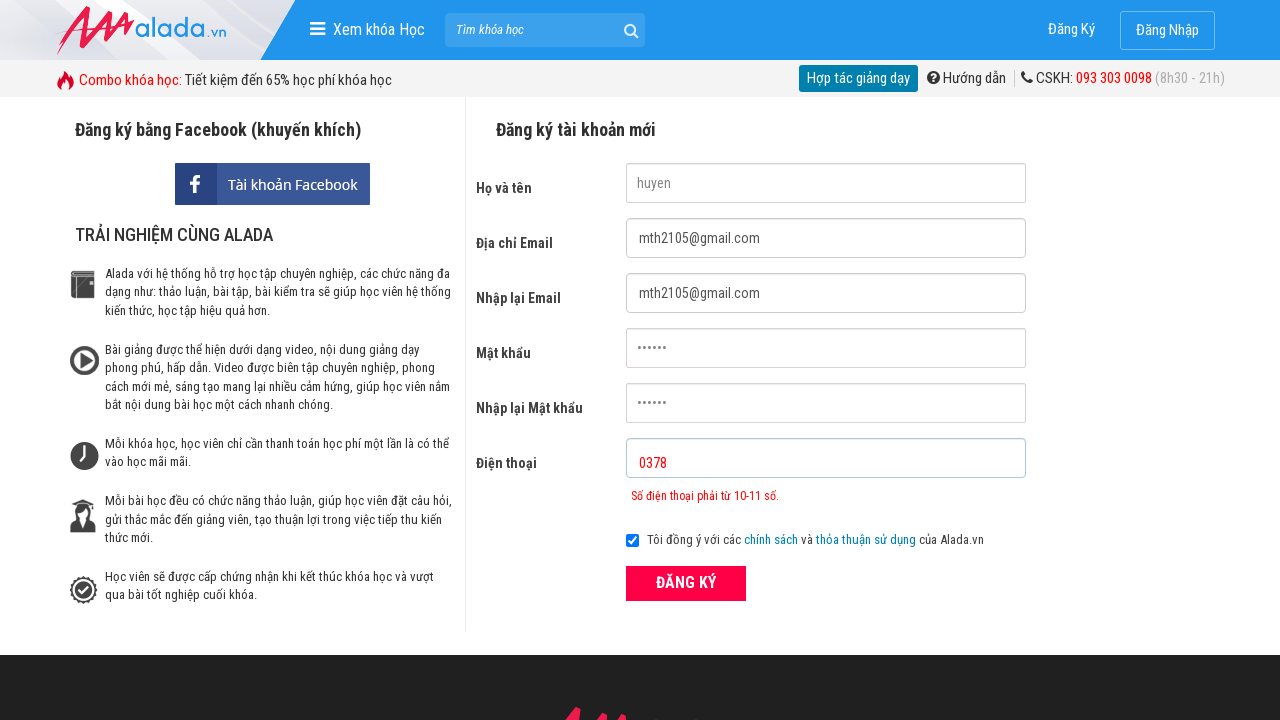

Verified error message appeared for phone number too short
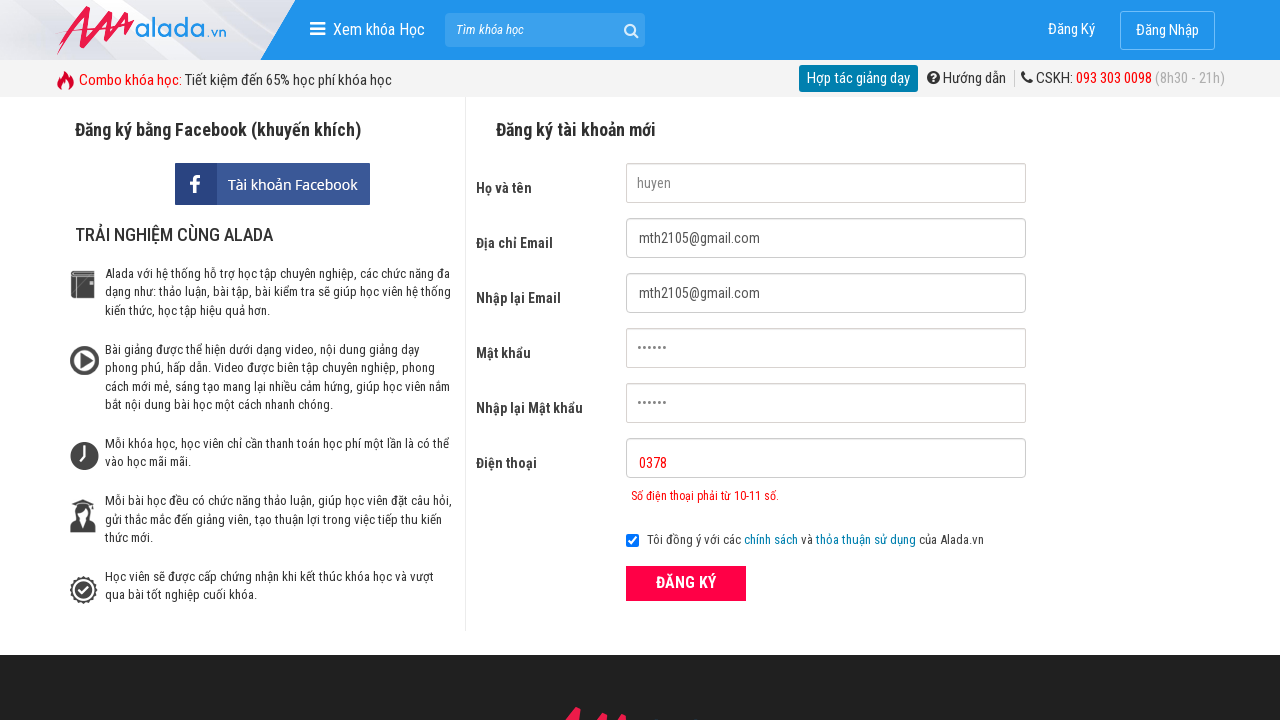

Cleared phone field on //input[@type='number' and @id='txtPhone']
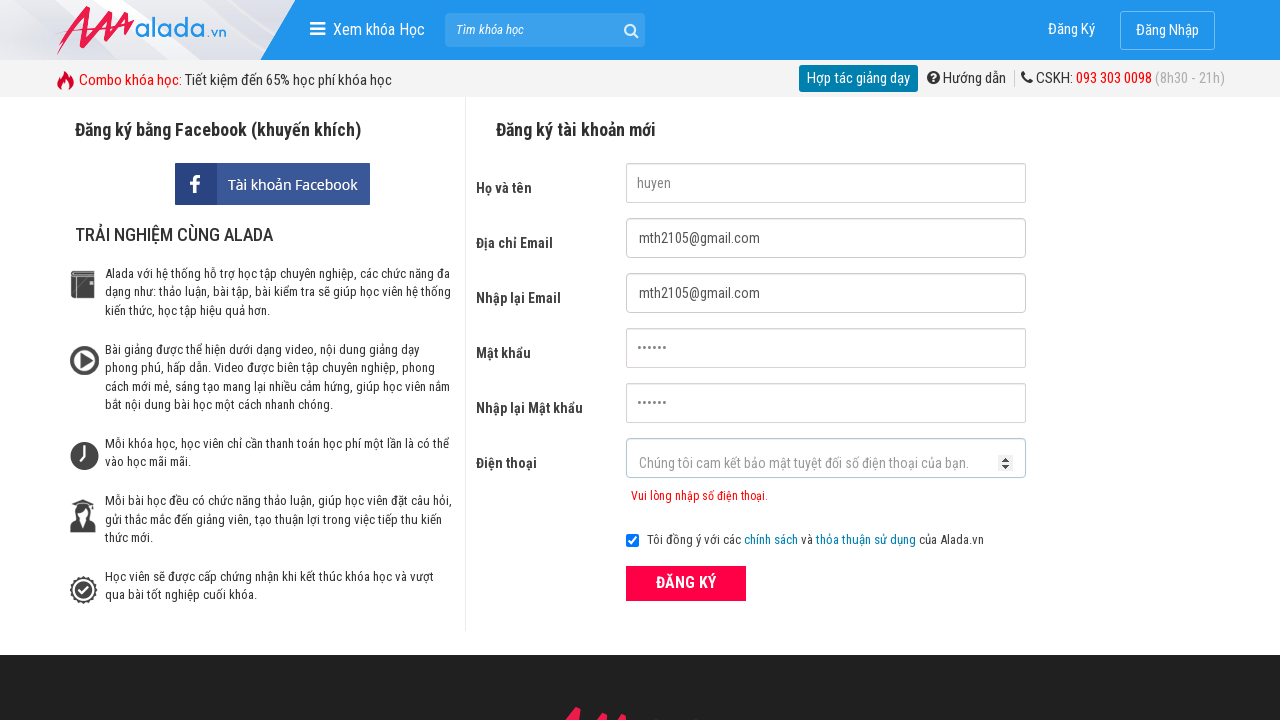

Filled phone field with too long number '037899999999' on //input[@type='number' and @id='txtPhone']
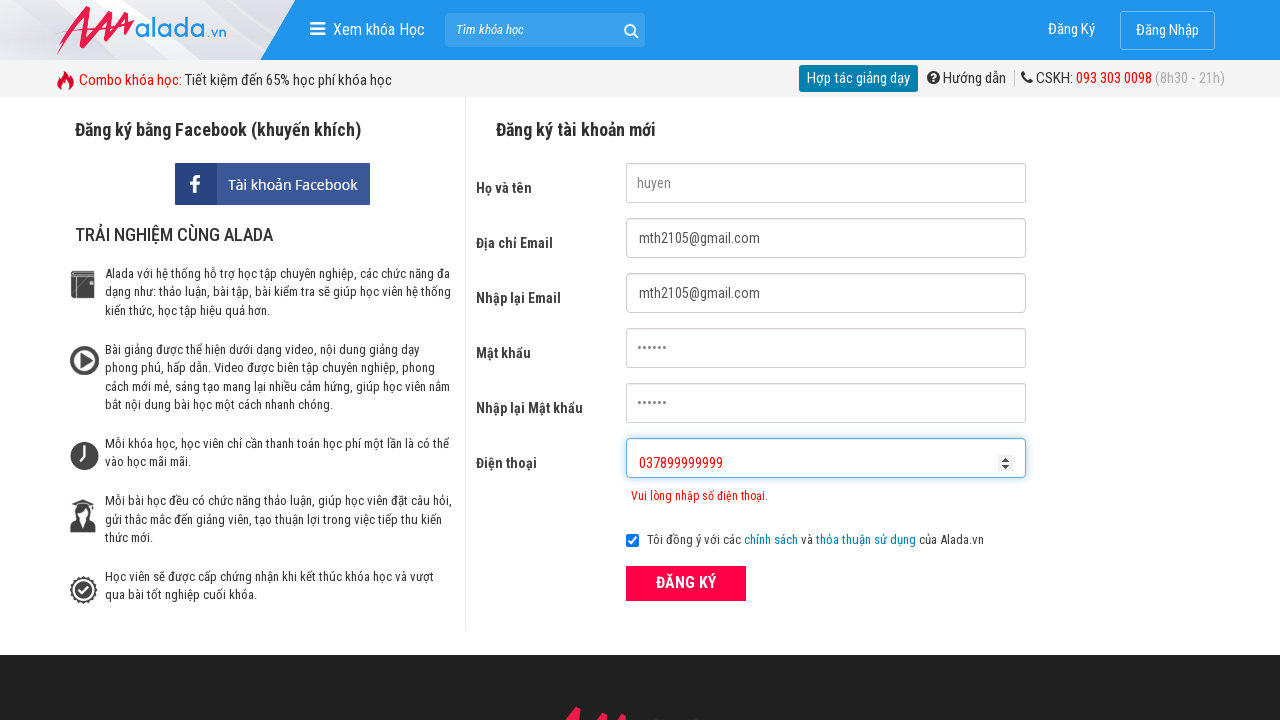

Clicked ĐĂNG KÝ submit button to test too long phone validation at (686, 583) on xpath=//button[text()='ĐĂNG KÝ' and @type='submit']
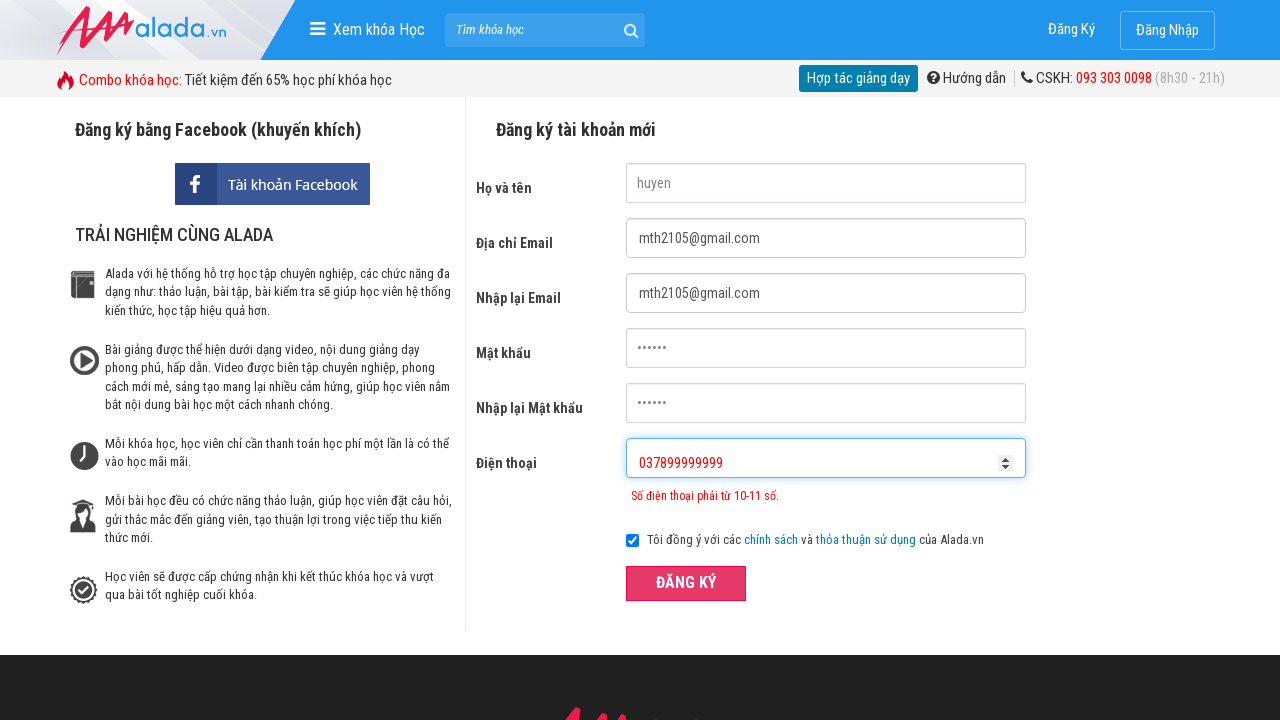

Verified error message appeared for phone number too long
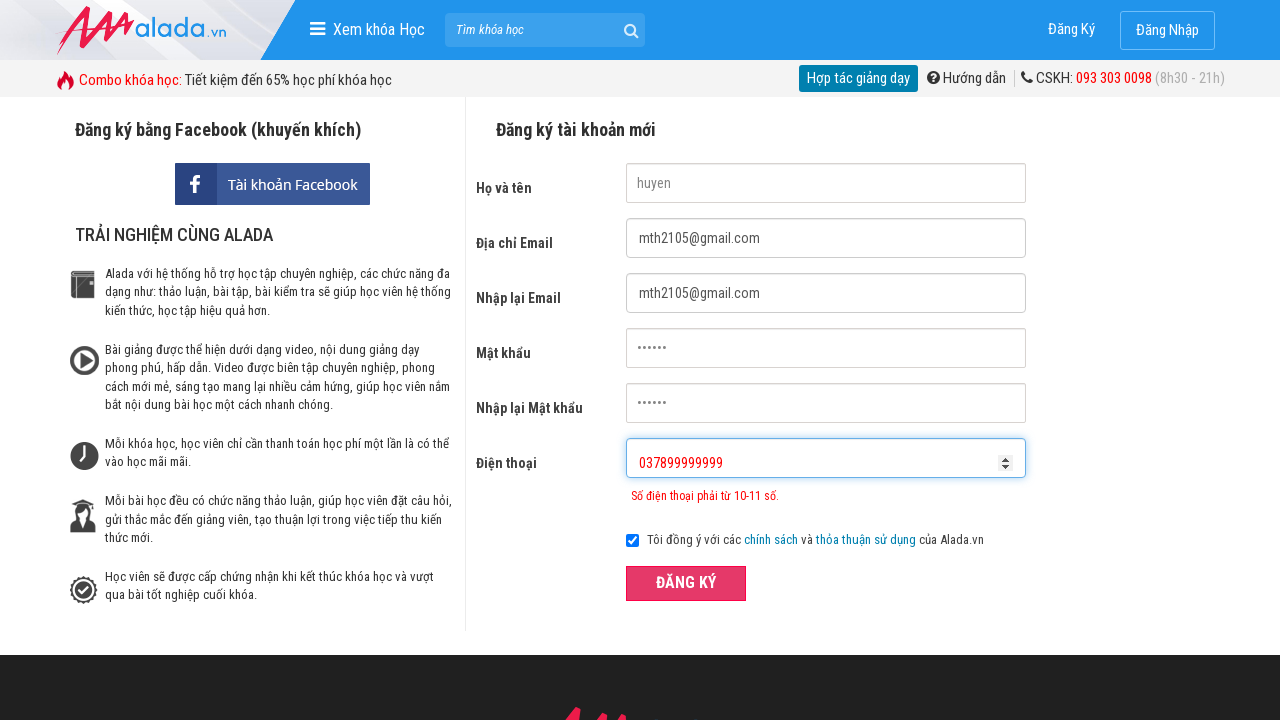

Cleared phone field on //input[@type='number' and @id='txtPhone']
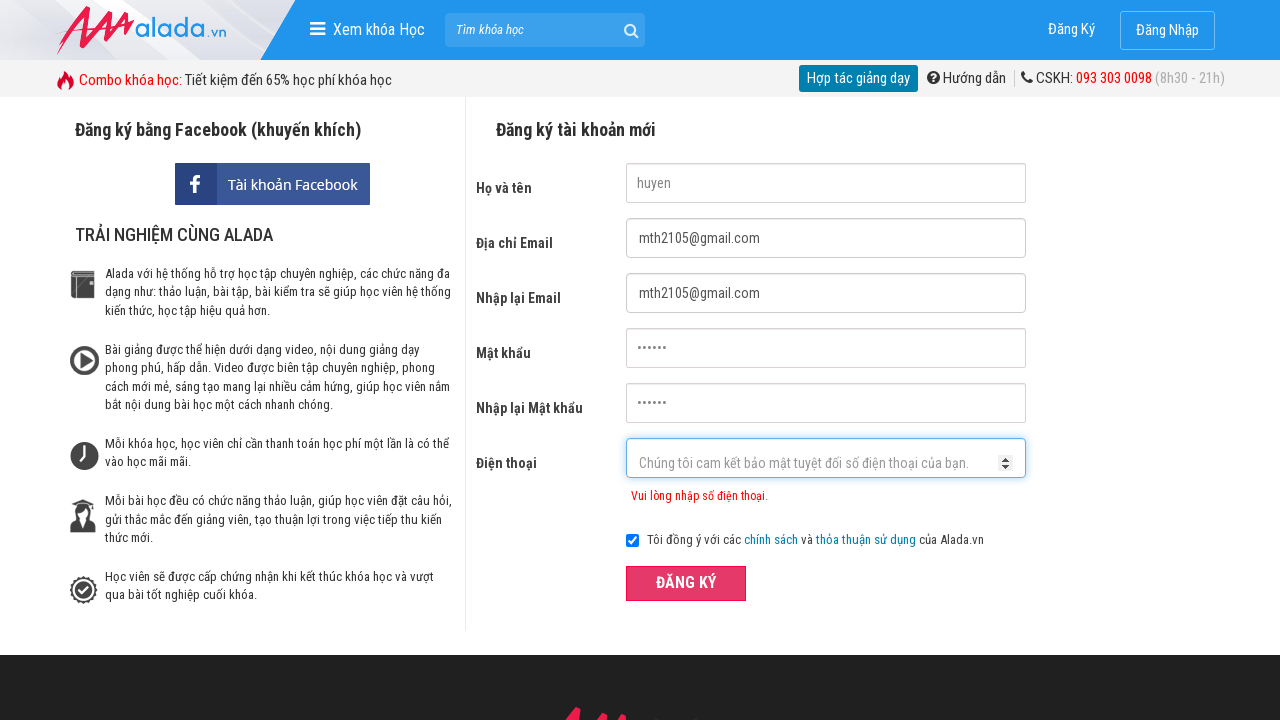

Filled phone field with invalid prefix '1234' on //input[@type='number' and @id='txtPhone']
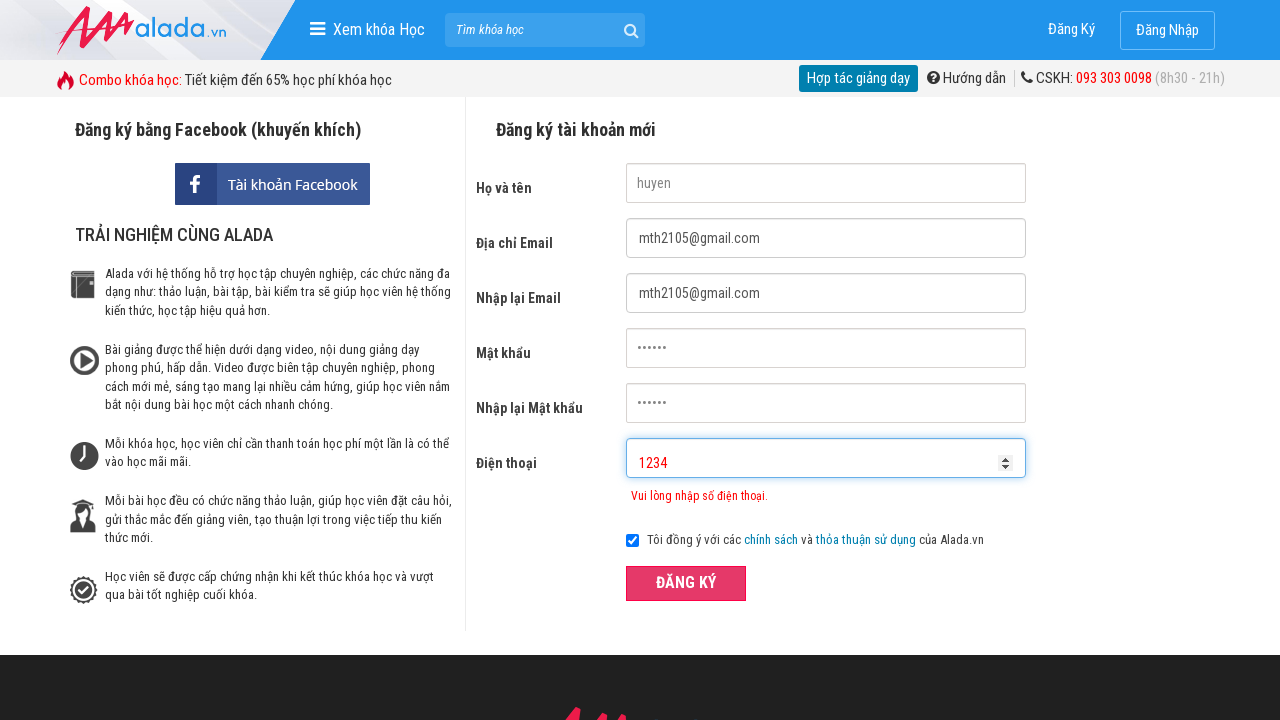

Clicked ĐĂNG KÝ submit button to test invalid prefix phone validation at (686, 583) on xpath=//button[text()='ĐĂNG KÝ' and @type='submit']
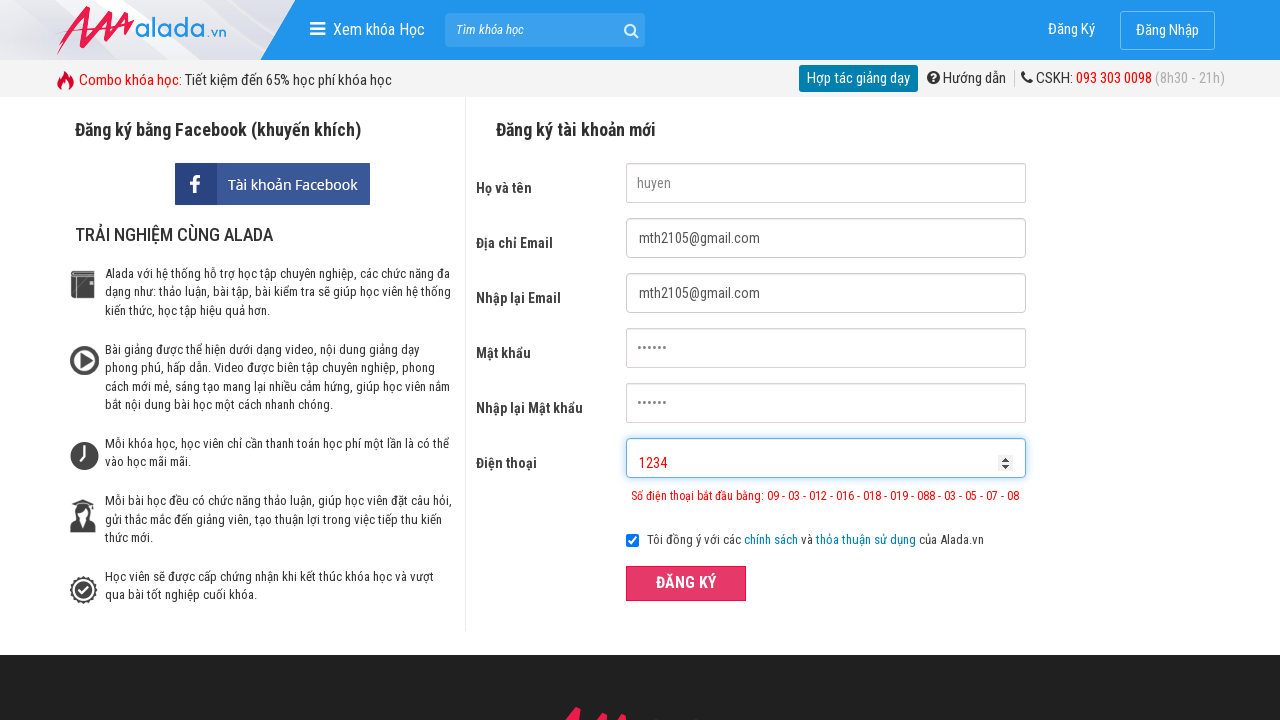

Verified error message appeared for invalid phone prefix
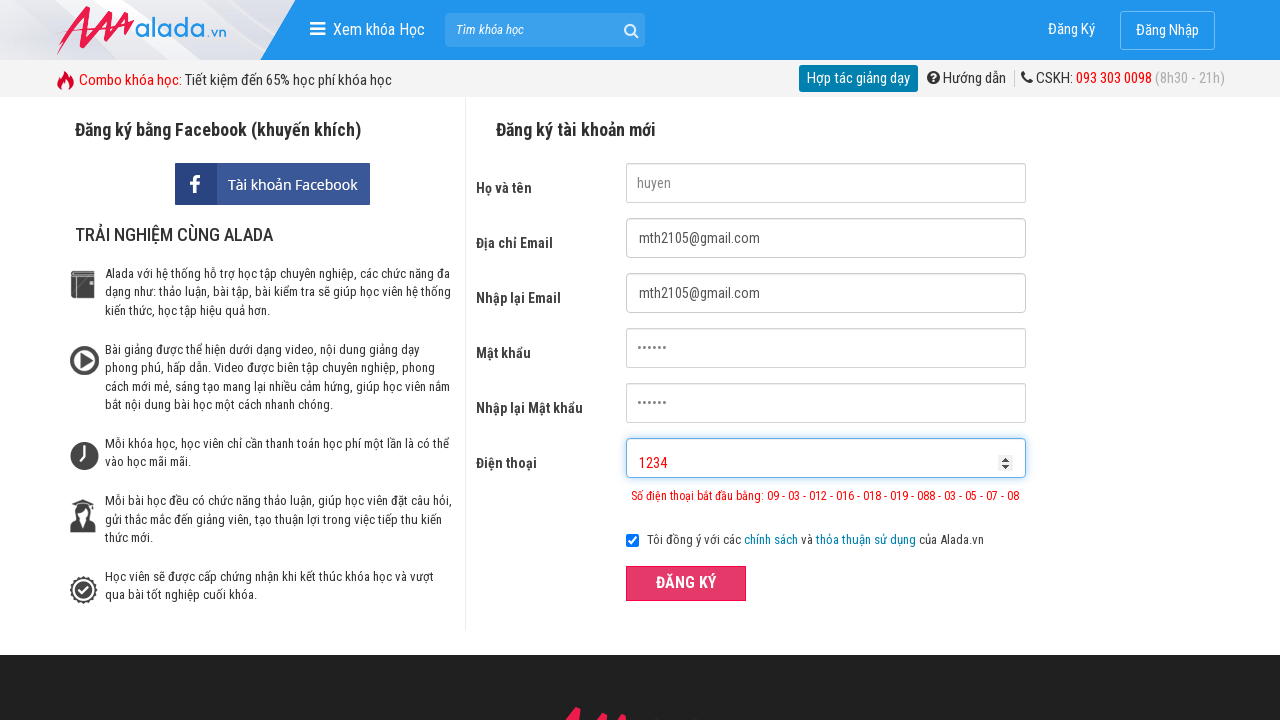

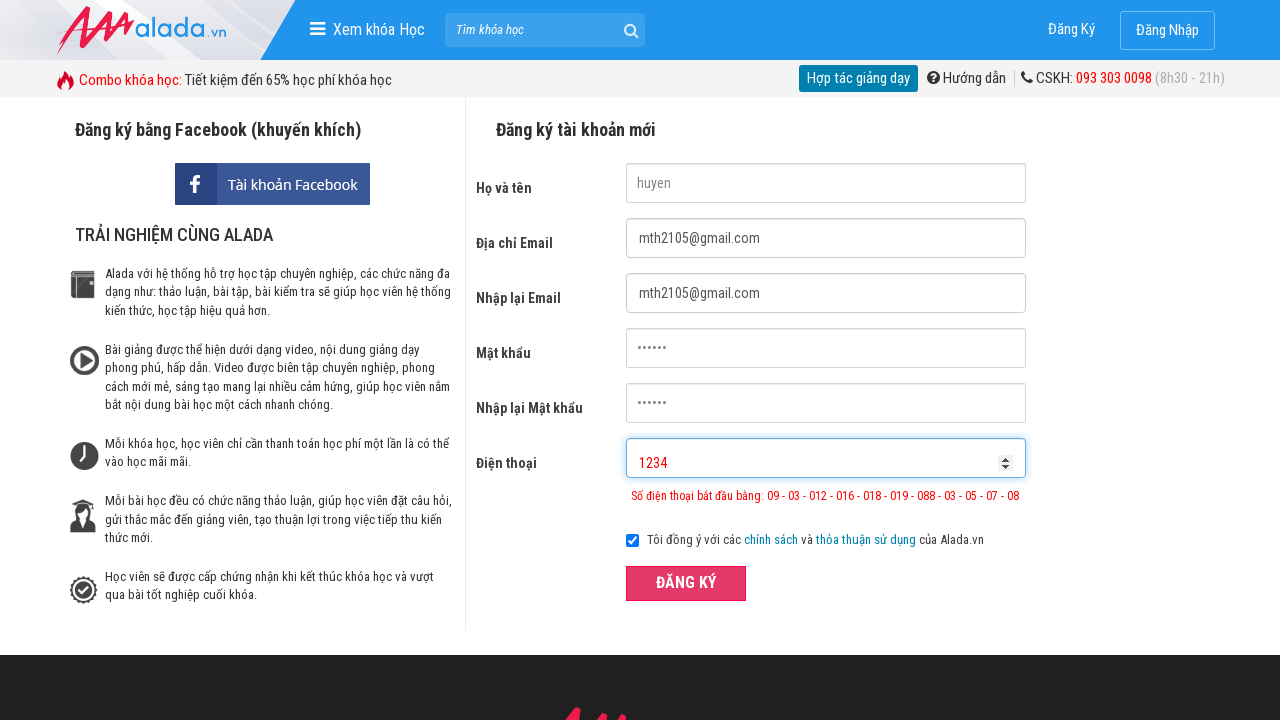